Tests that specific Finnish text content appears on multiple pages of a hair salon website, including contact information and navigation text.

Starting URL: https://ntig-uppsala.github.io/Frisor-Saxe/index-fi.html

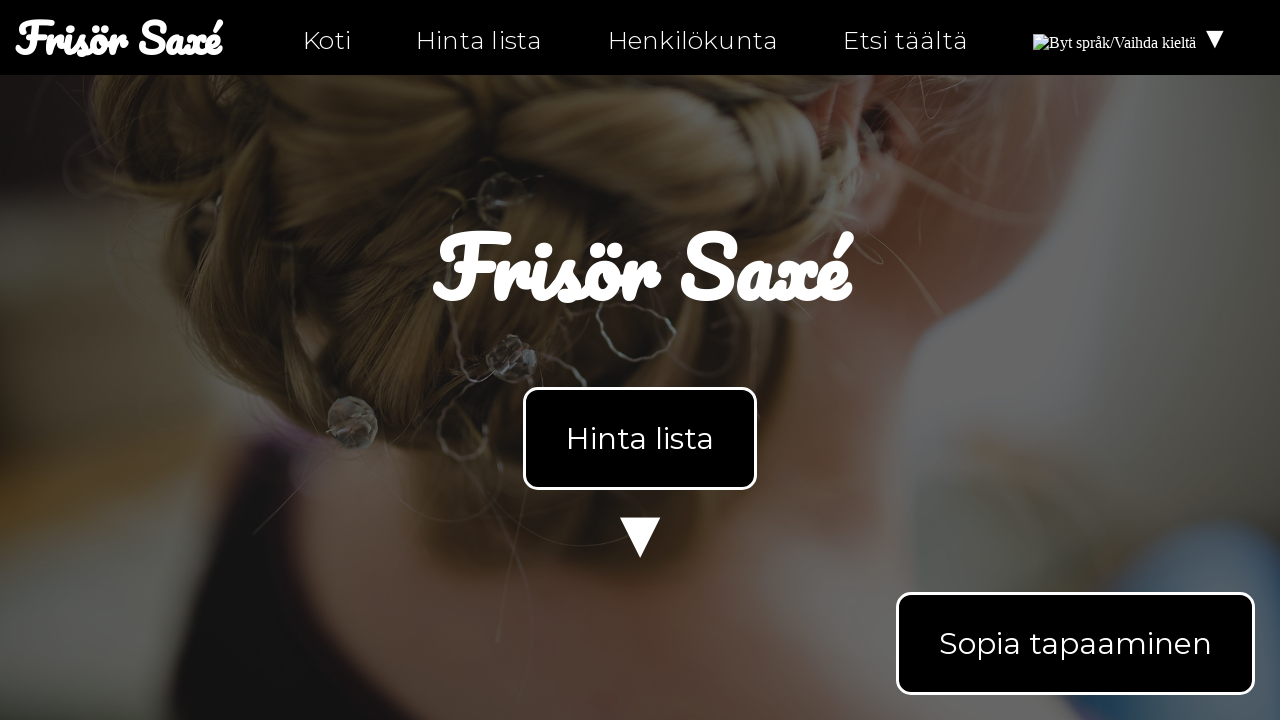

Waited for body element to load on index-fi.html
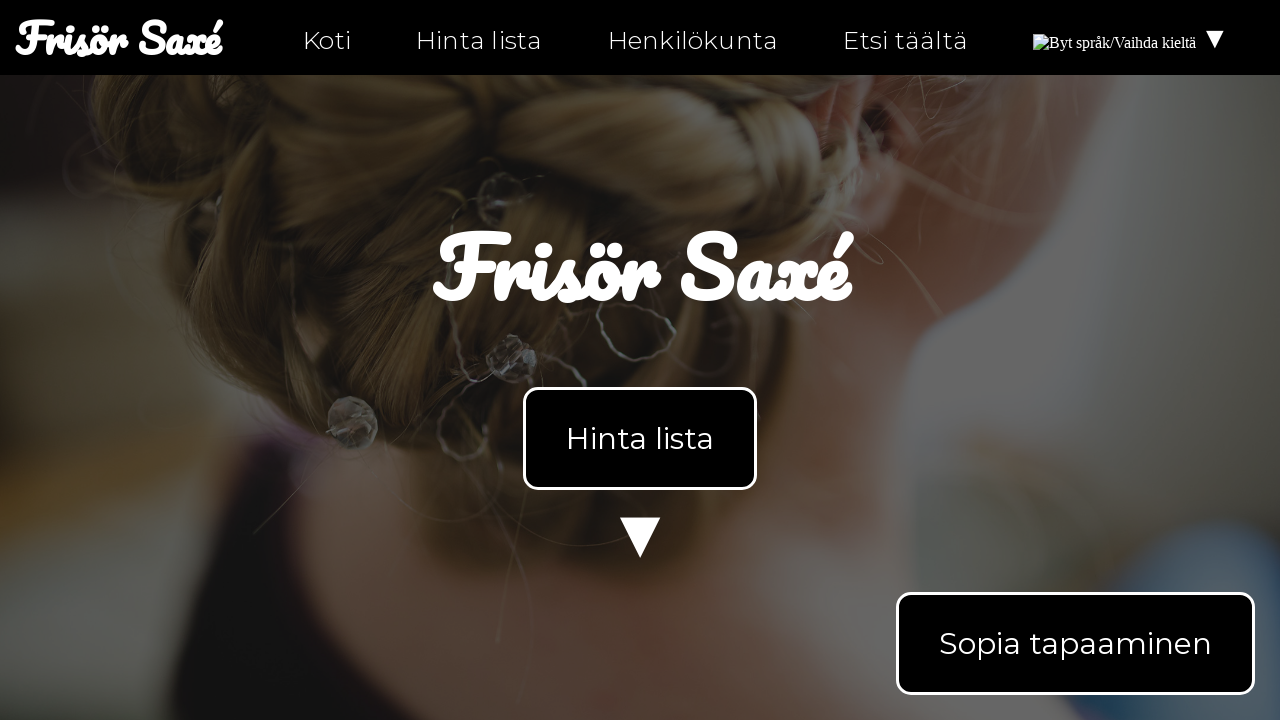

Retrieved body text content from index-fi.html
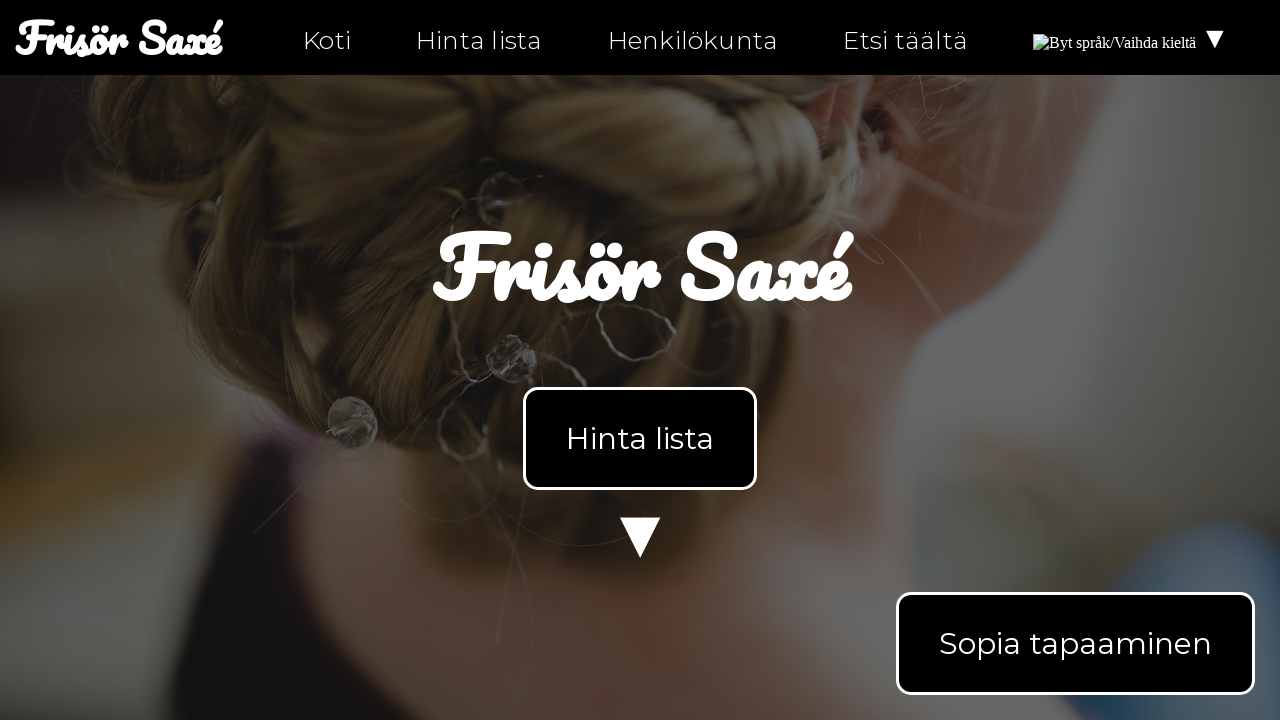

Verified Finnish text 'Frisör Saxé' found on index-fi.html
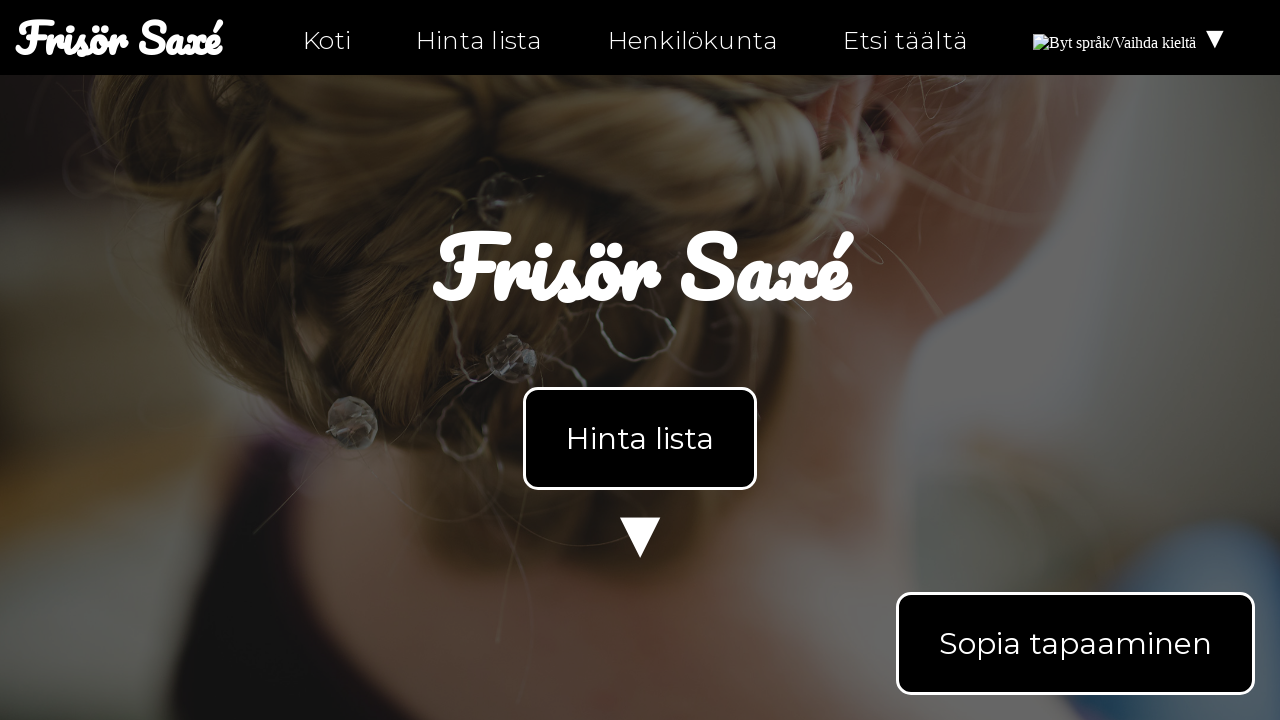

Verified Finnish text 'Aukijat' found on index-fi.html
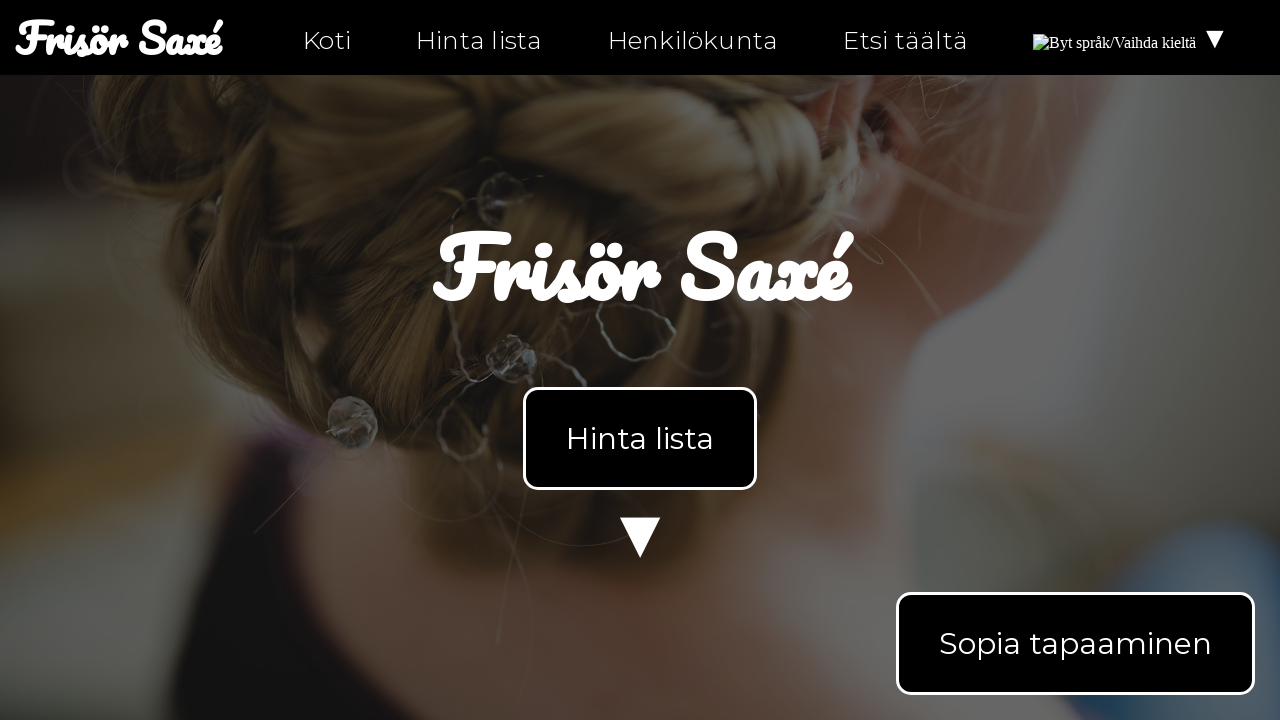

Verified Finnish text 'Ottaa yhteyttä' found on index-fi.html
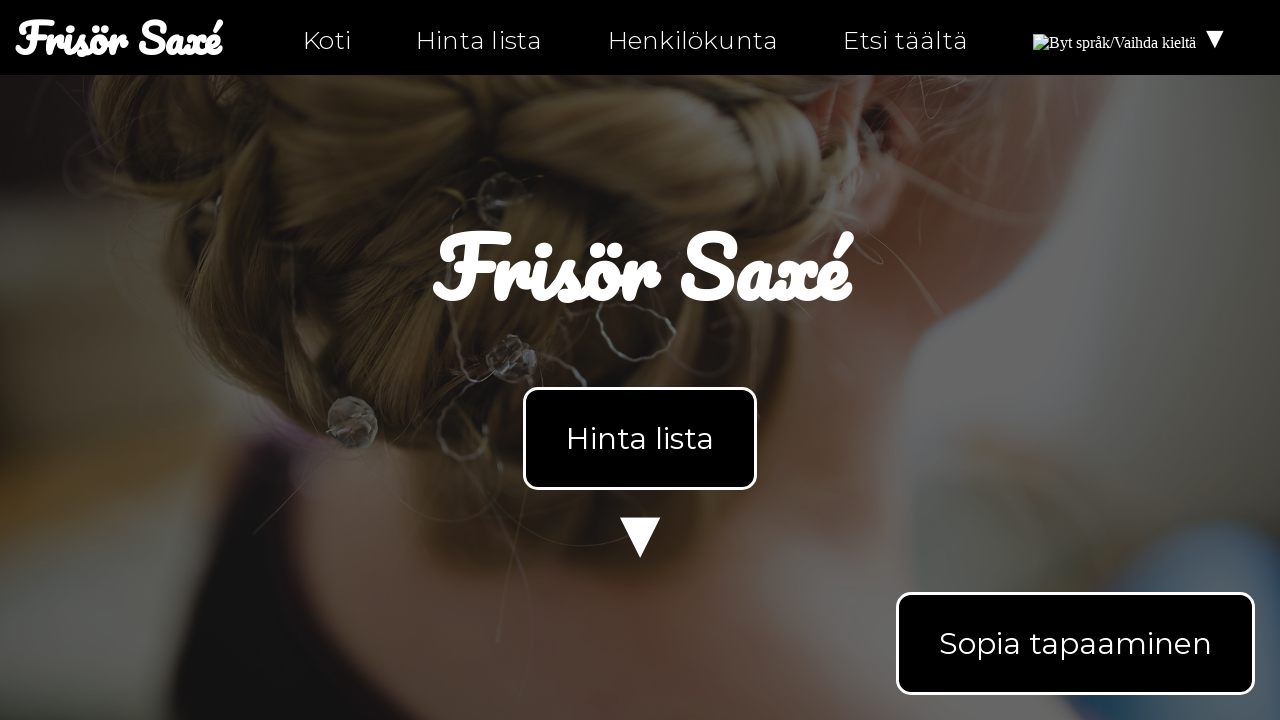

Verified Finnish text '0630-555-555' found on index-fi.html
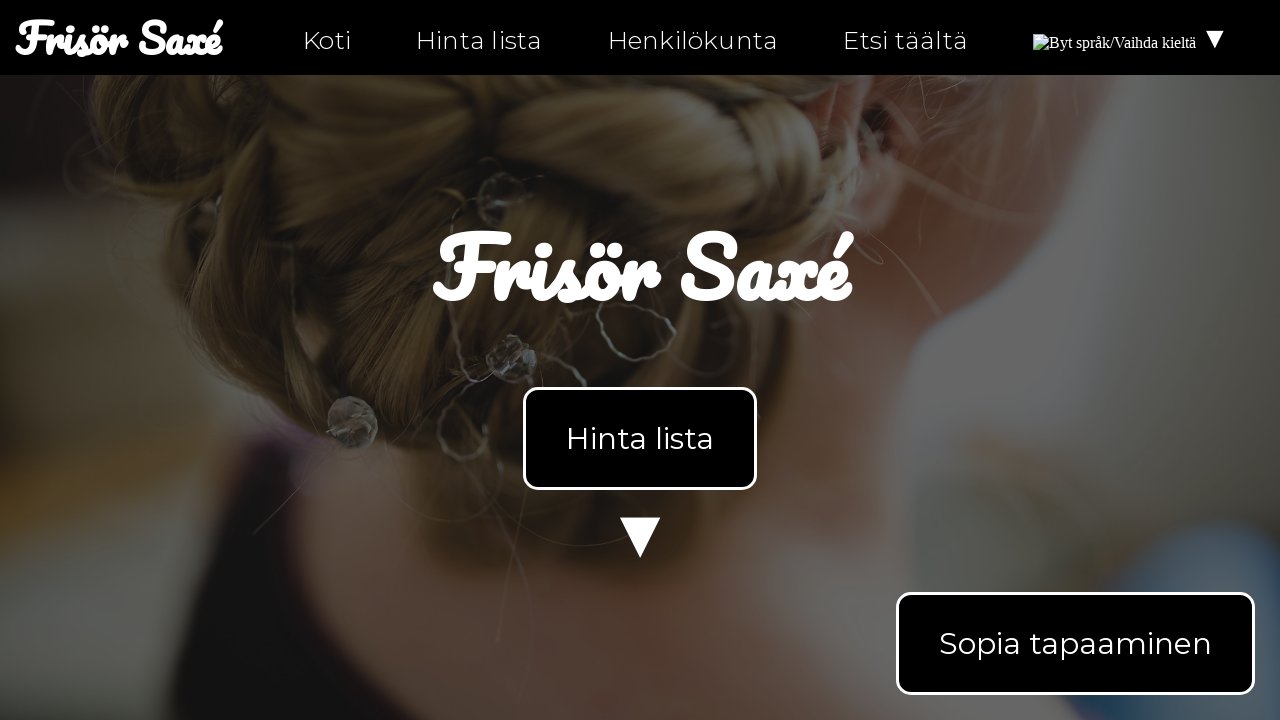

Verified Finnish text 'info@ntig-uppsala.github.io' found on index-fi.html
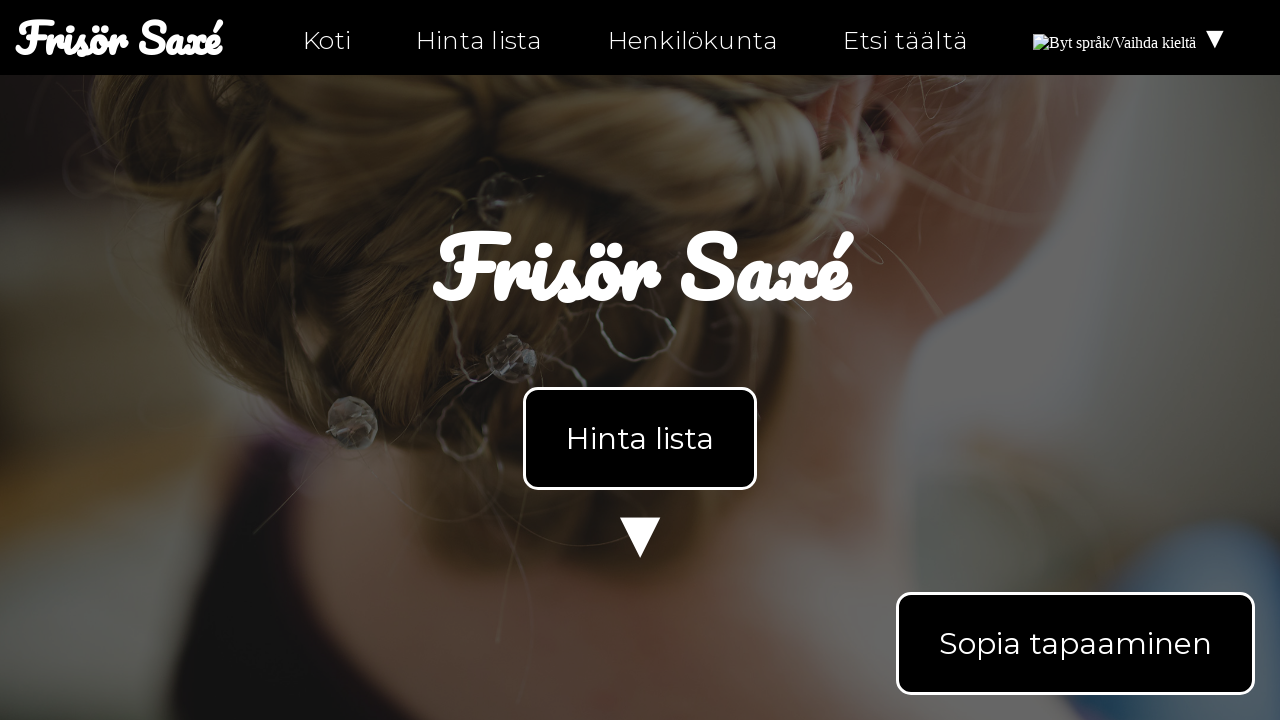

Verified Finnish text 'Etsi täältä' found on index-fi.html
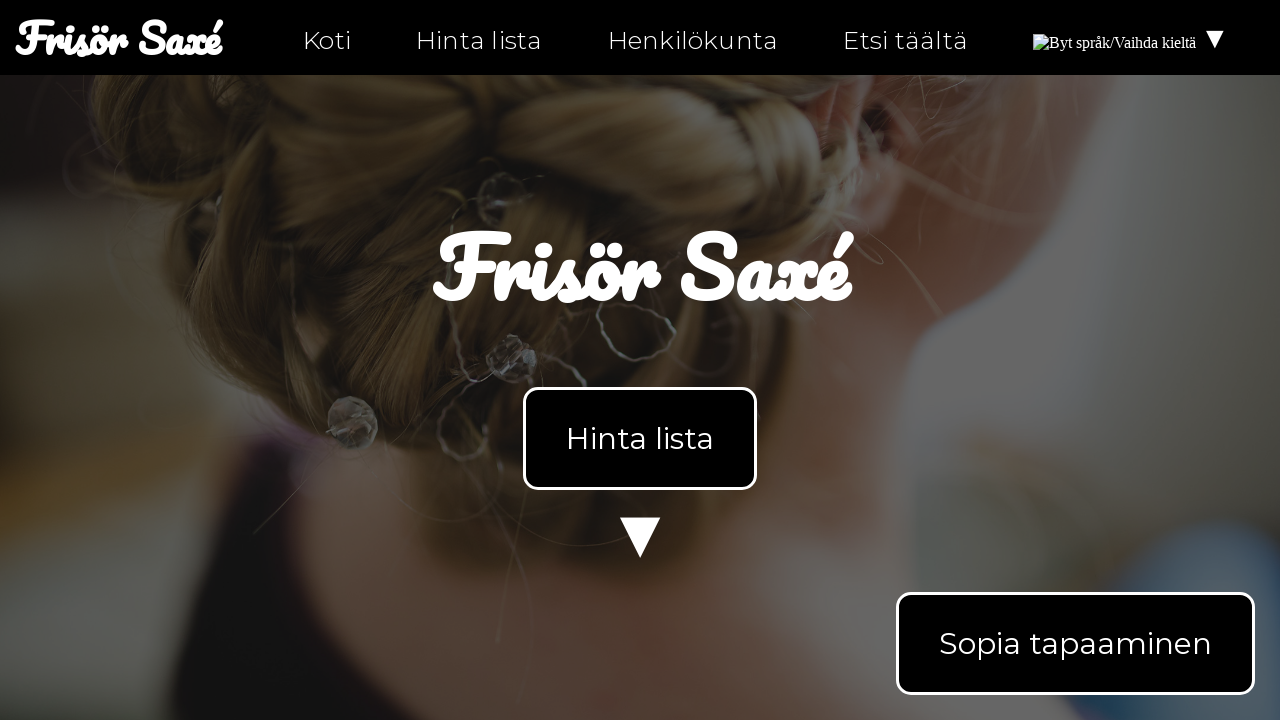

Verified Finnish text 'Fjällgatan 32H' found on index-fi.html
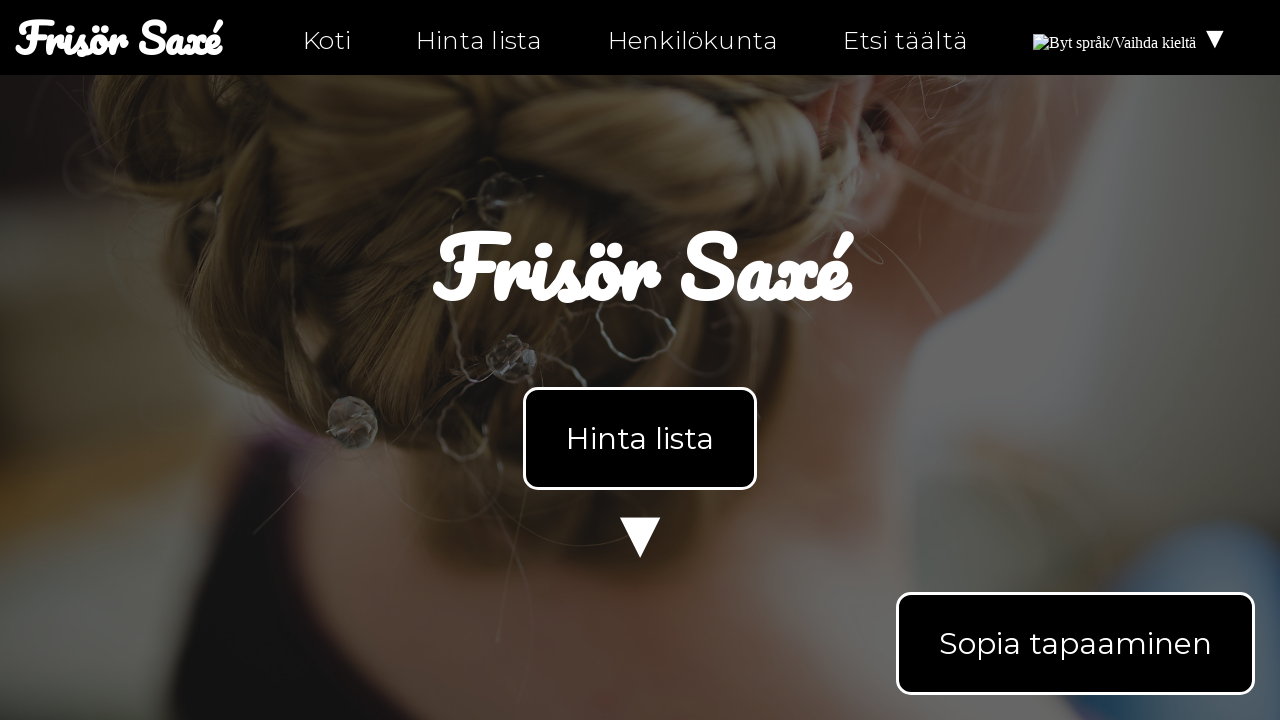

Verified Finnish text '981 39, Kiruna' found on index-fi.html
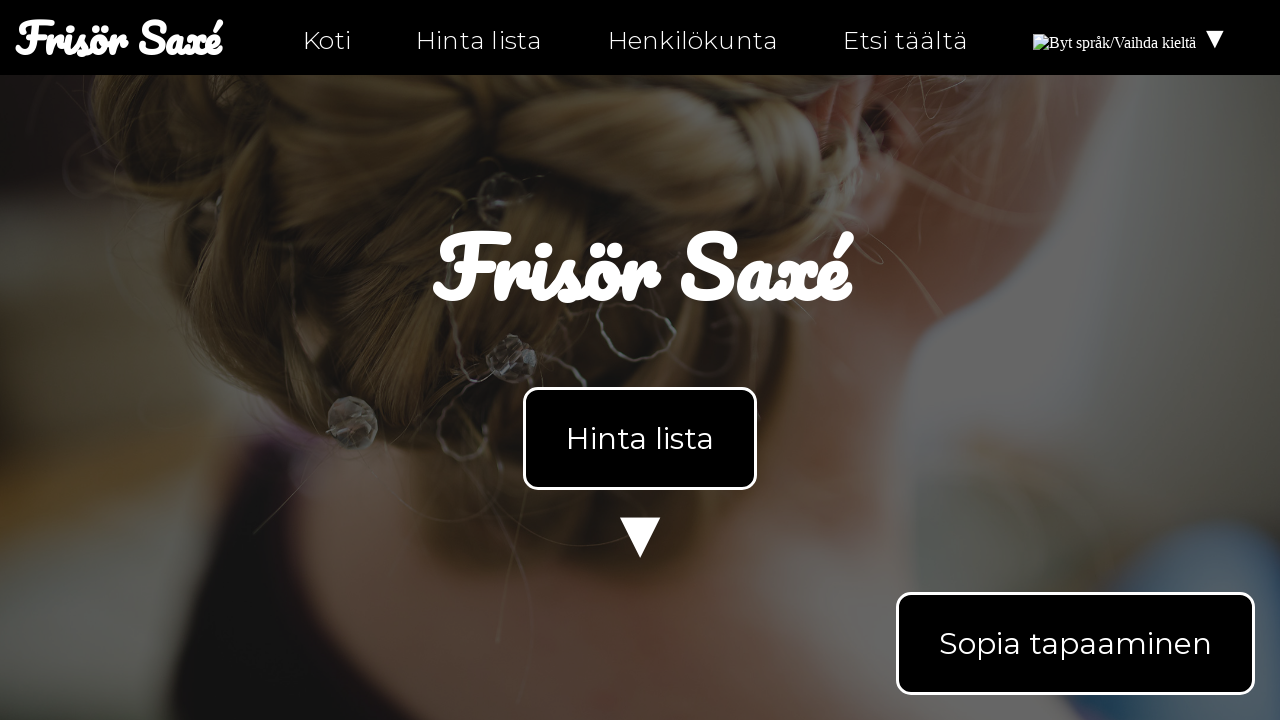

Verified Finnish text 'Kartta meille' found on index-fi.html
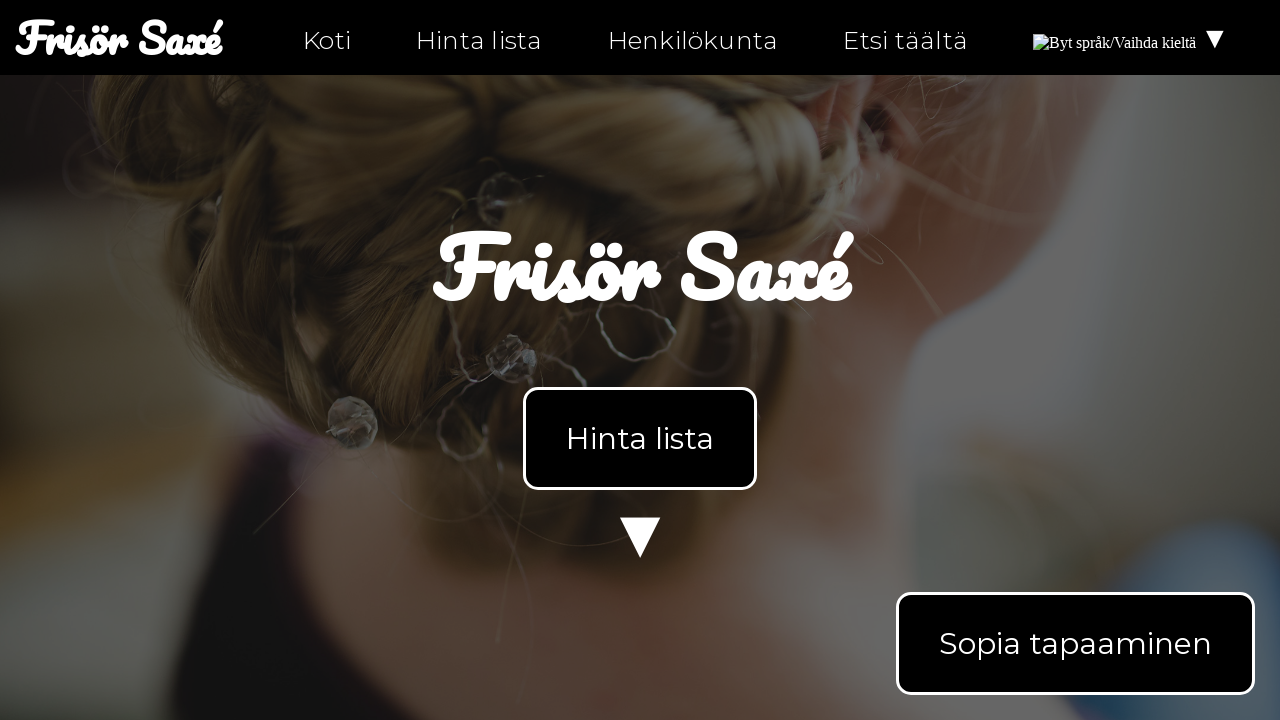

Navigated to personal-fi.html
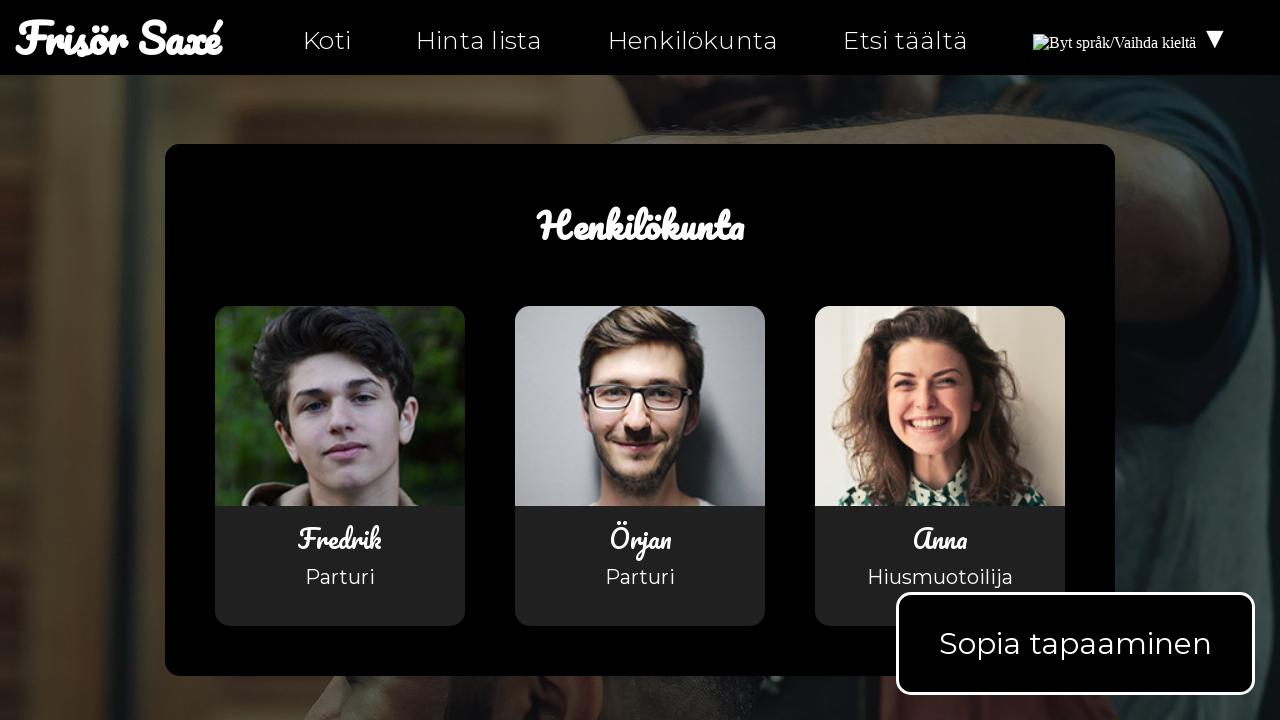

Waited for body element to load on personal-fi.html
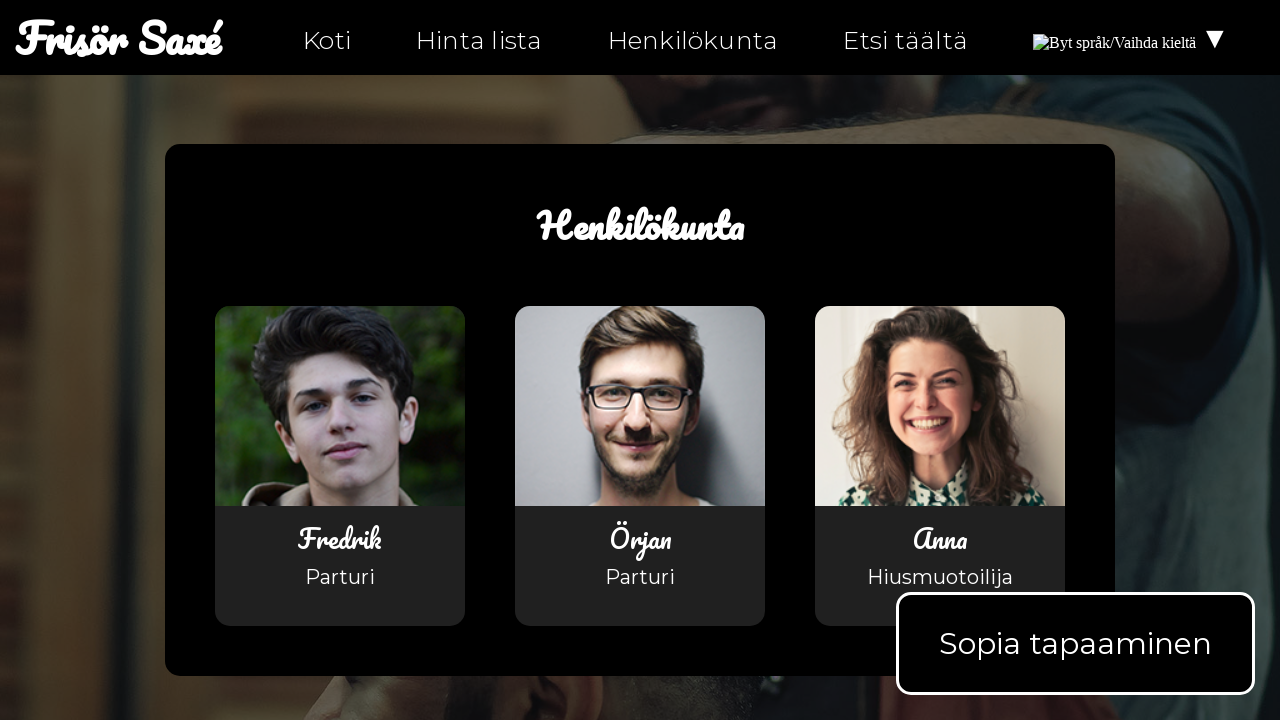

Retrieved body text content from personal-fi.html
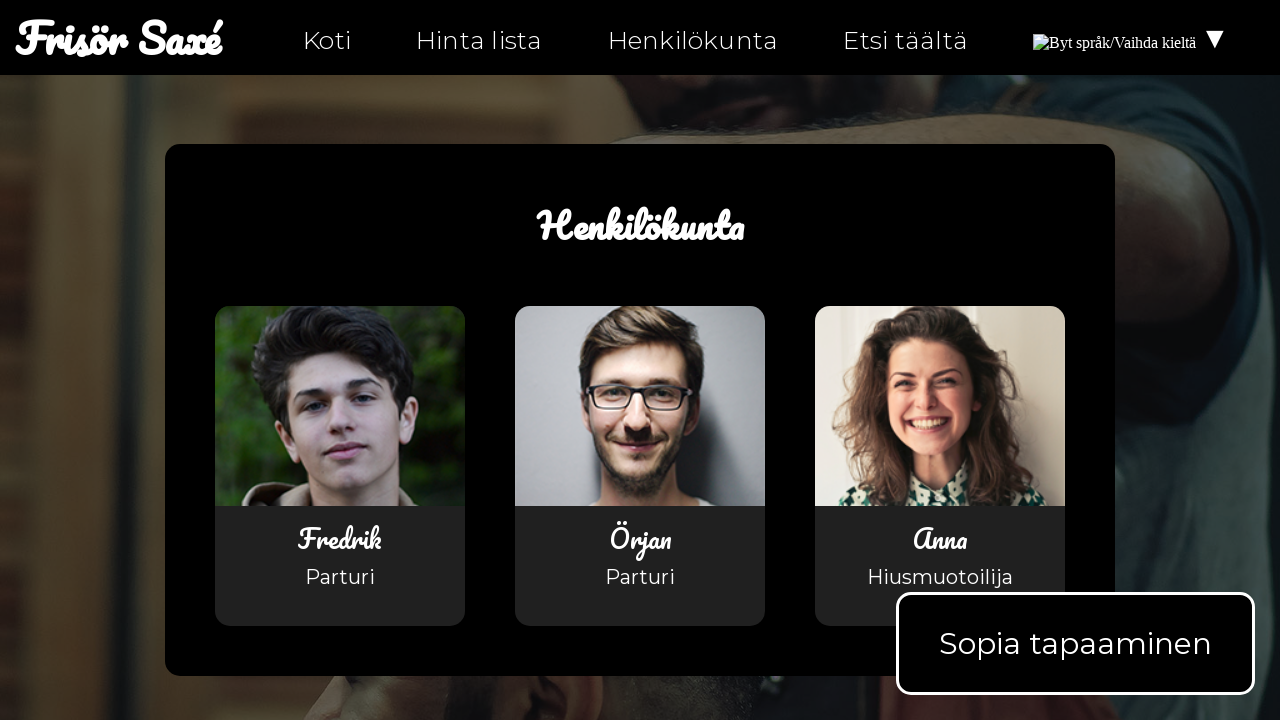

Verified Finnish text 'Frisör Saxé' found on personal-fi.html
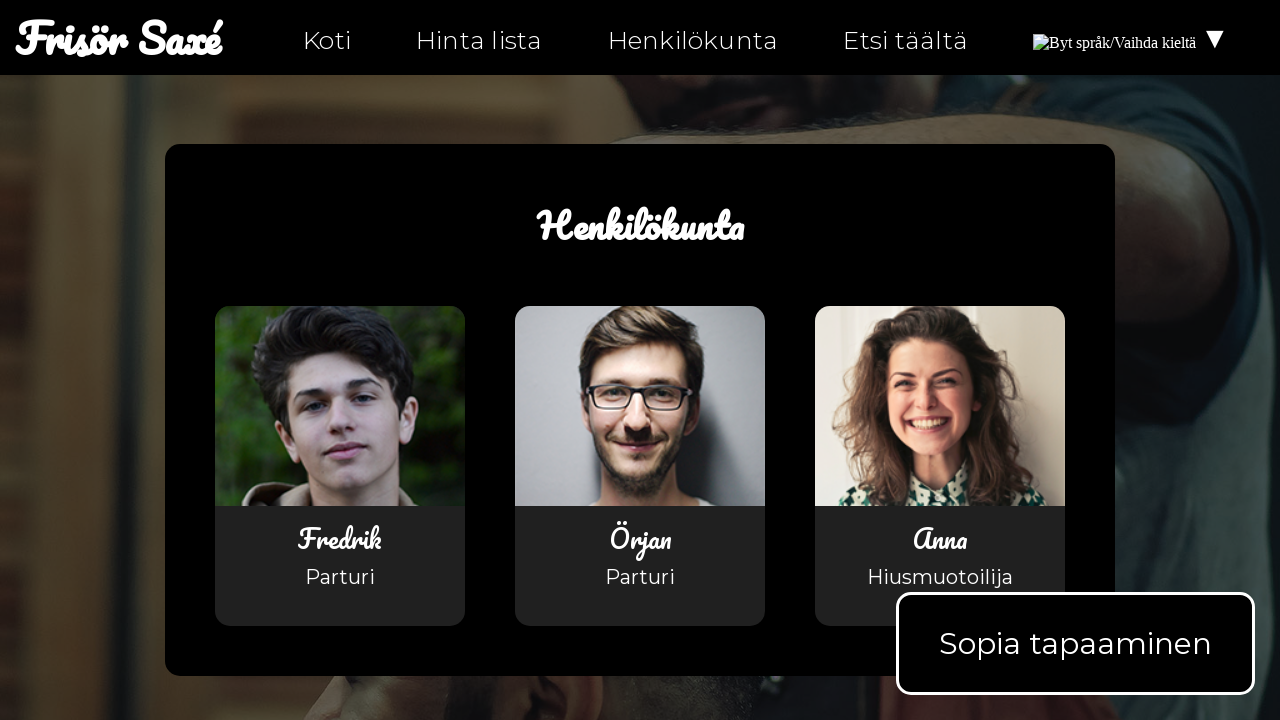

Verified Finnish text 'Aukijat' found on personal-fi.html
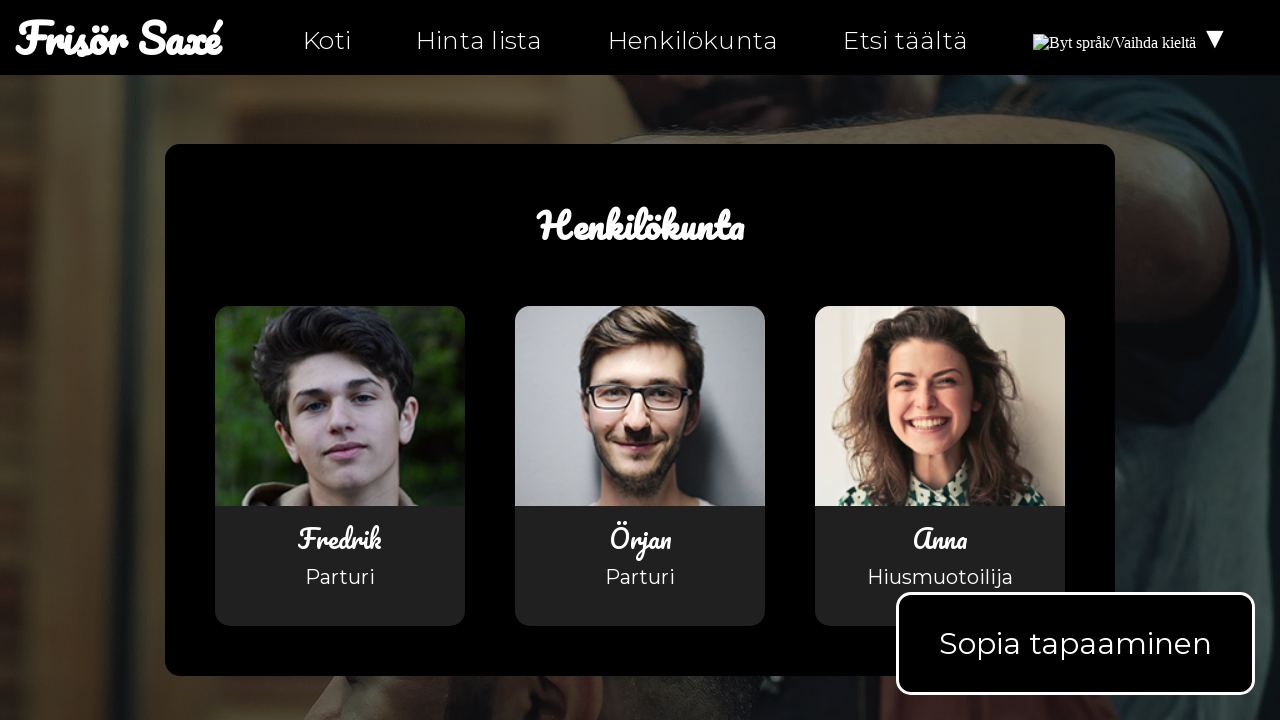

Verified Finnish text 'Ottaa yhteyttä' found on personal-fi.html
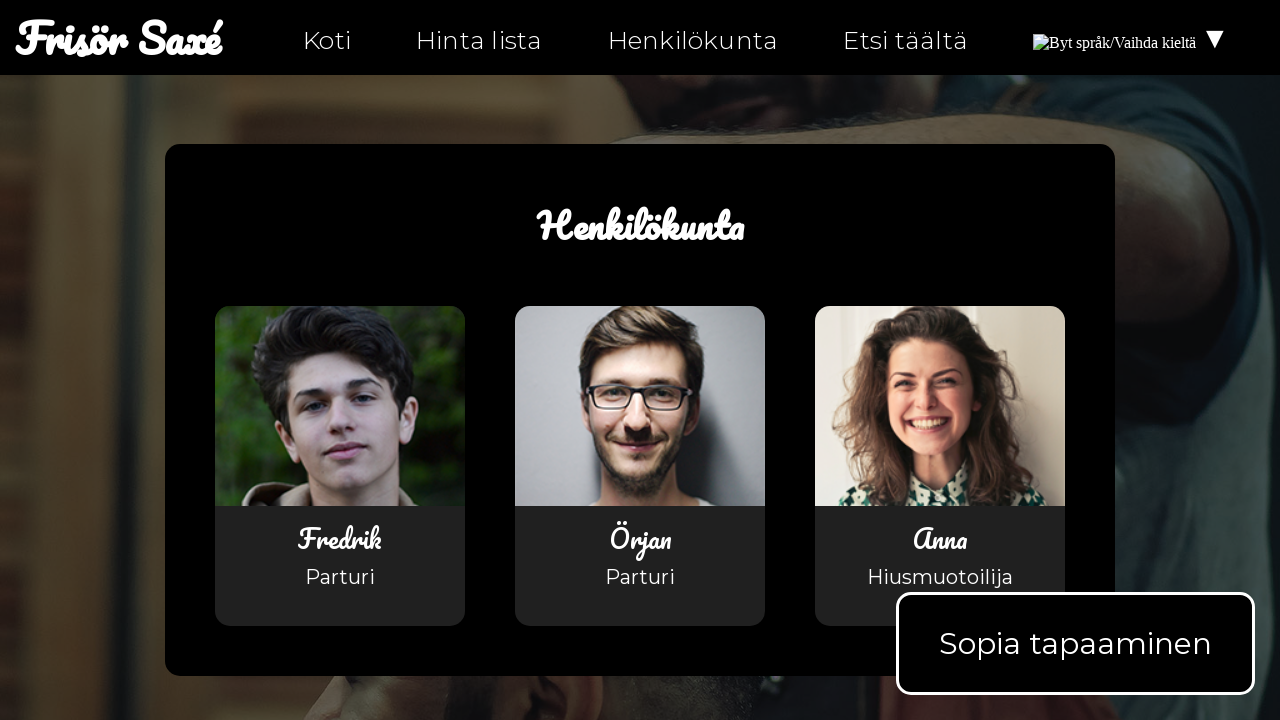

Verified Finnish text '0630-555-555' found on personal-fi.html
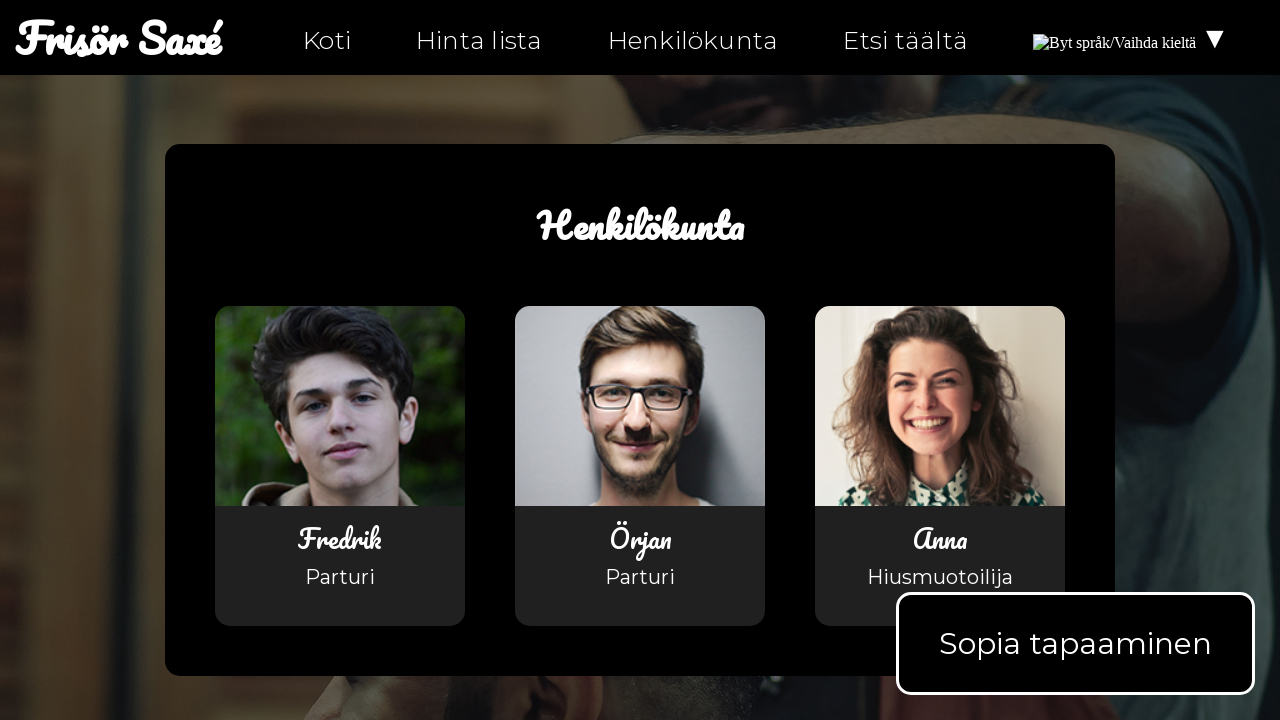

Verified Finnish text 'info@ntig-uppsala.github.io' found on personal-fi.html
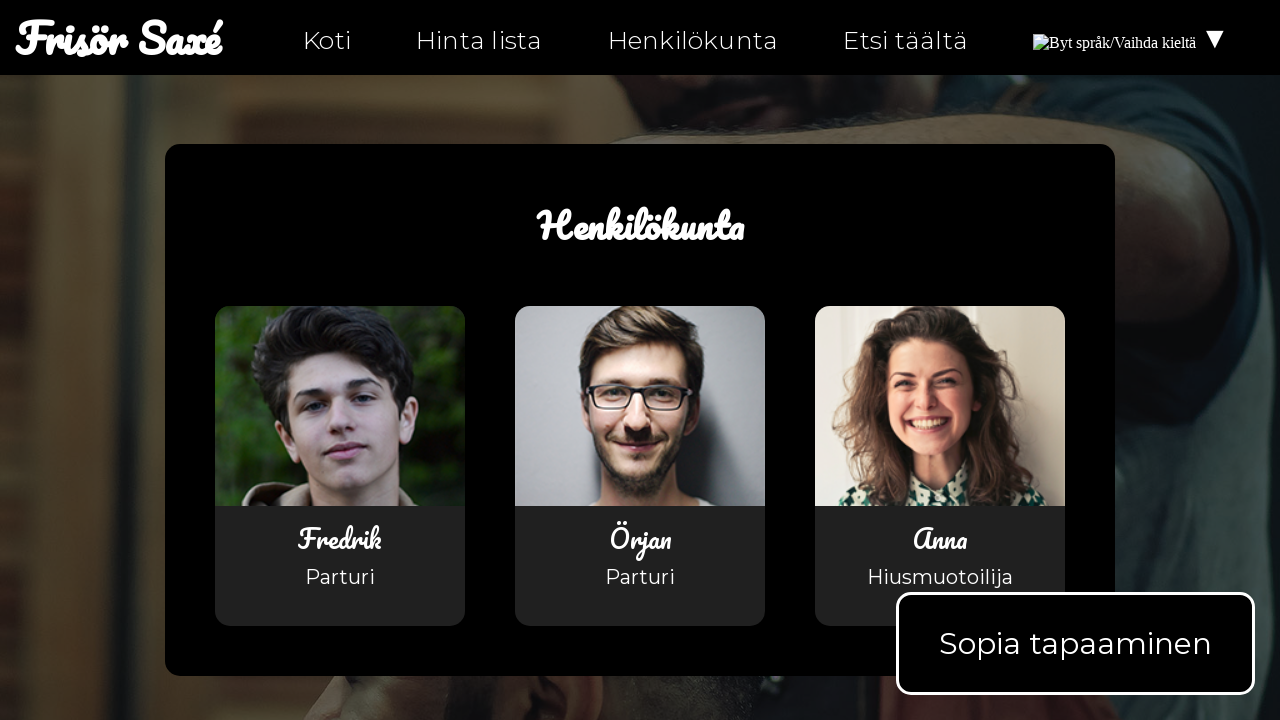

Verified Finnish text 'Etsi täältä' found on personal-fi.html
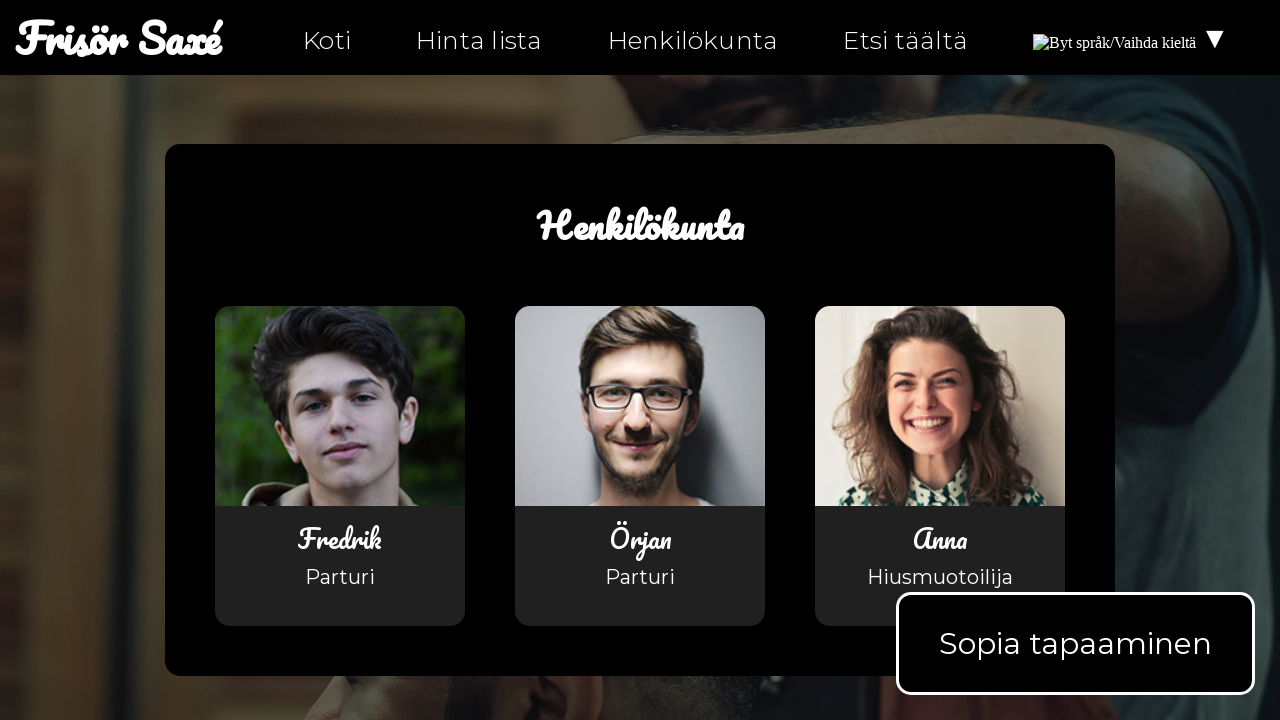

Verified Finnish text 'Fjällgatan 32H' found on personal-fi.html
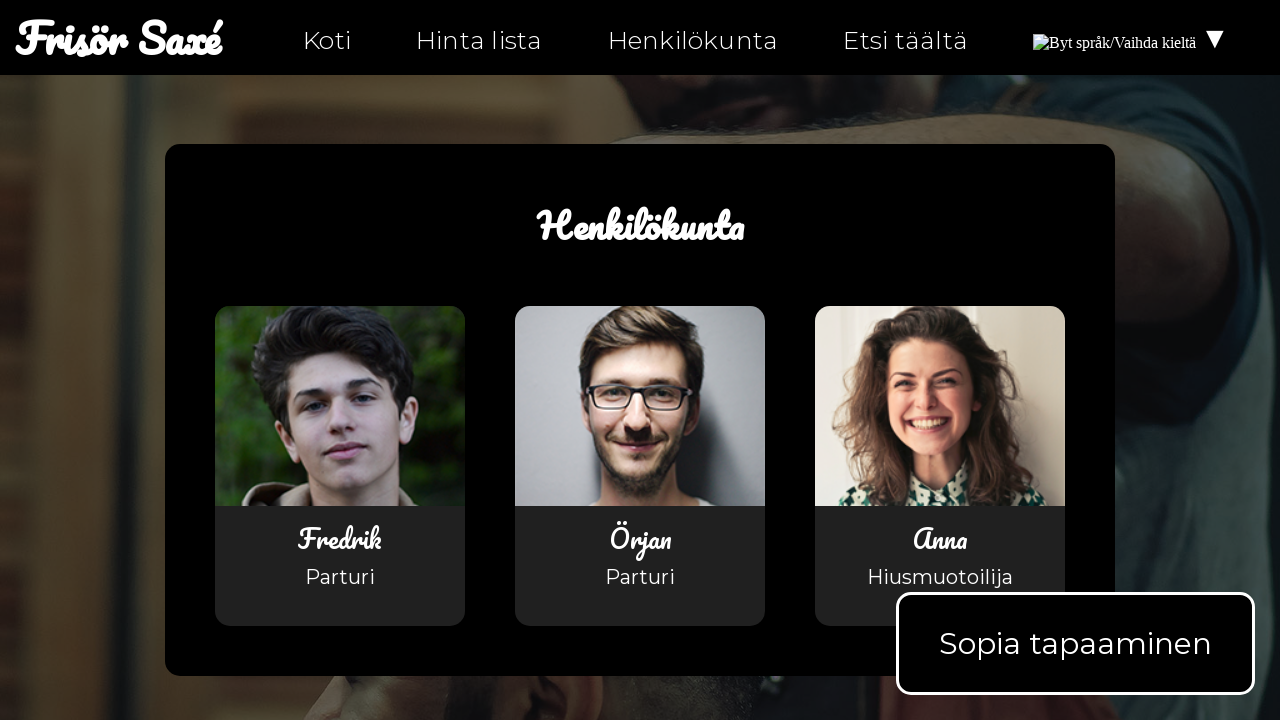

Verified Finnish text '981 39, Kiruna' found on personal-fi.html
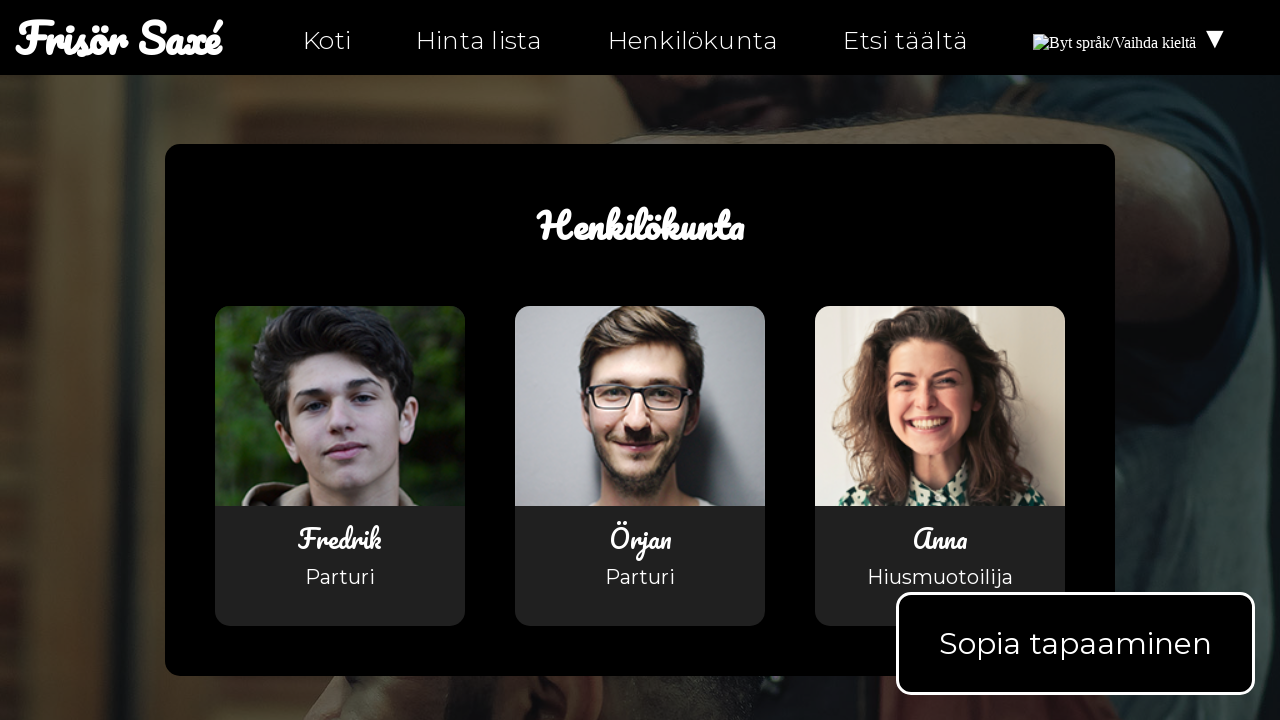

Verified Finnish text 'Kartta meille' found on personal-fi.html
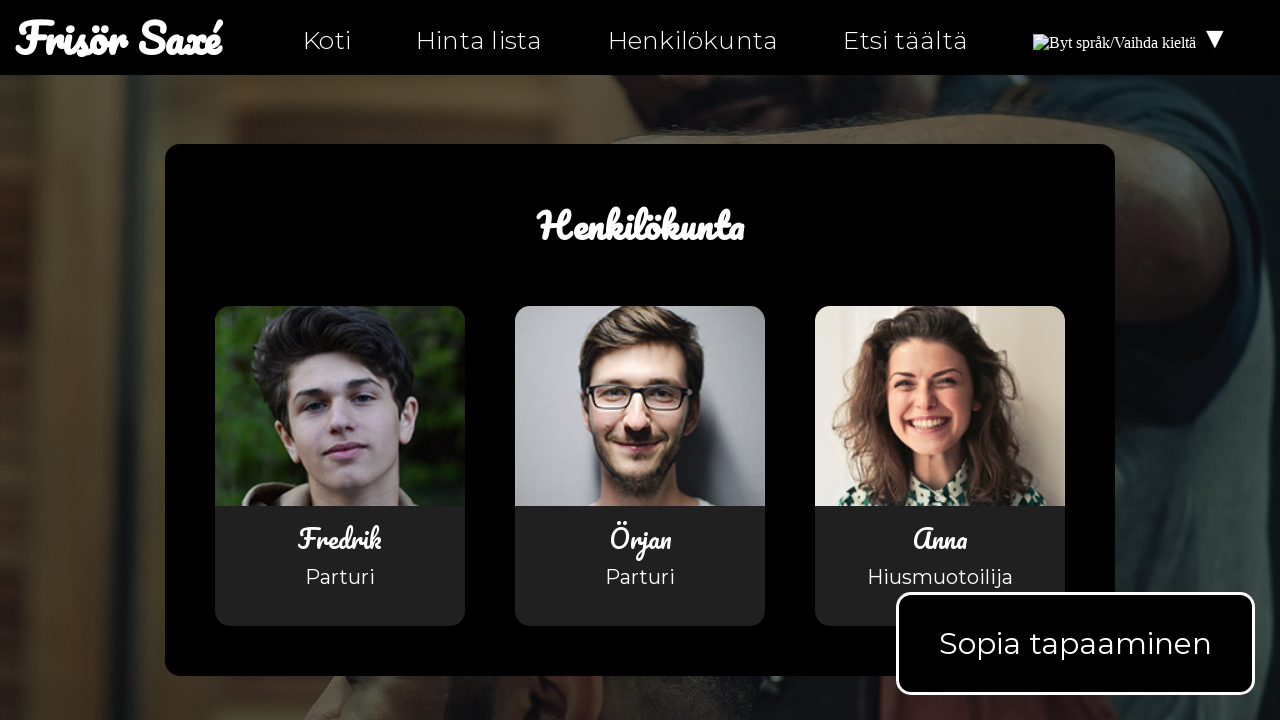

Navigated to hitta-hit-fi.html
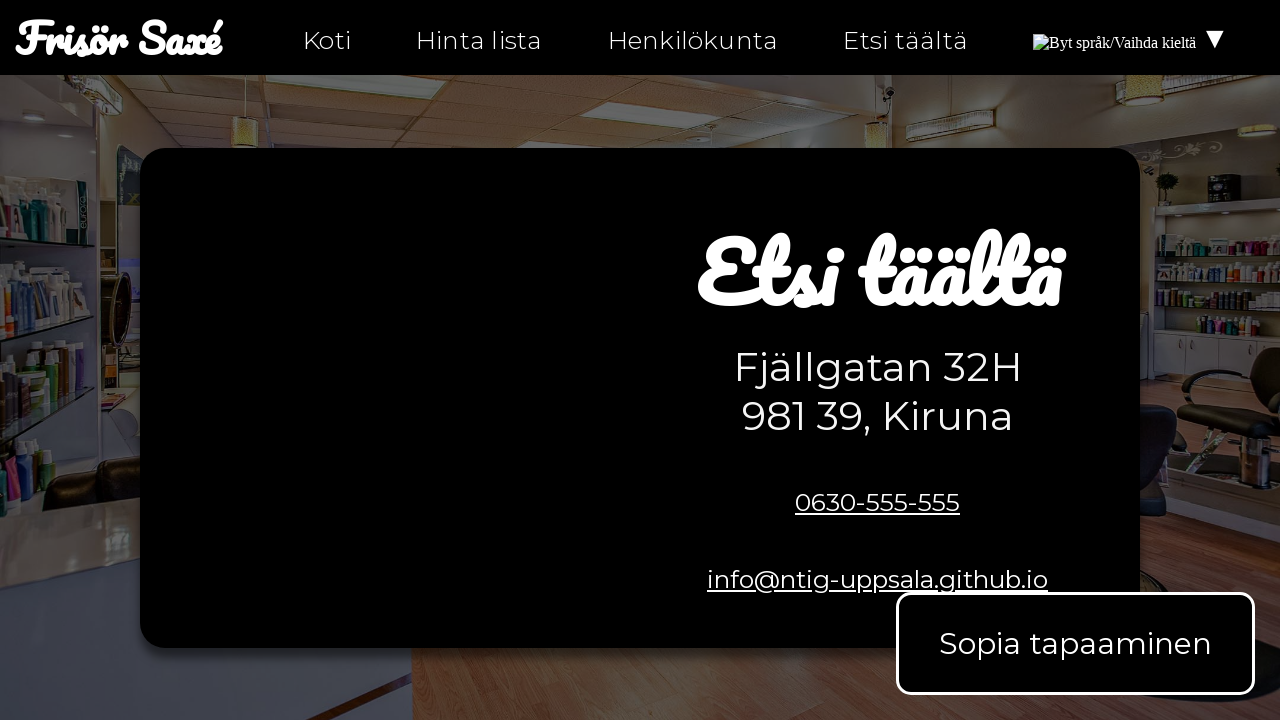

Waited for body element to load on hitta-hit-fi.html
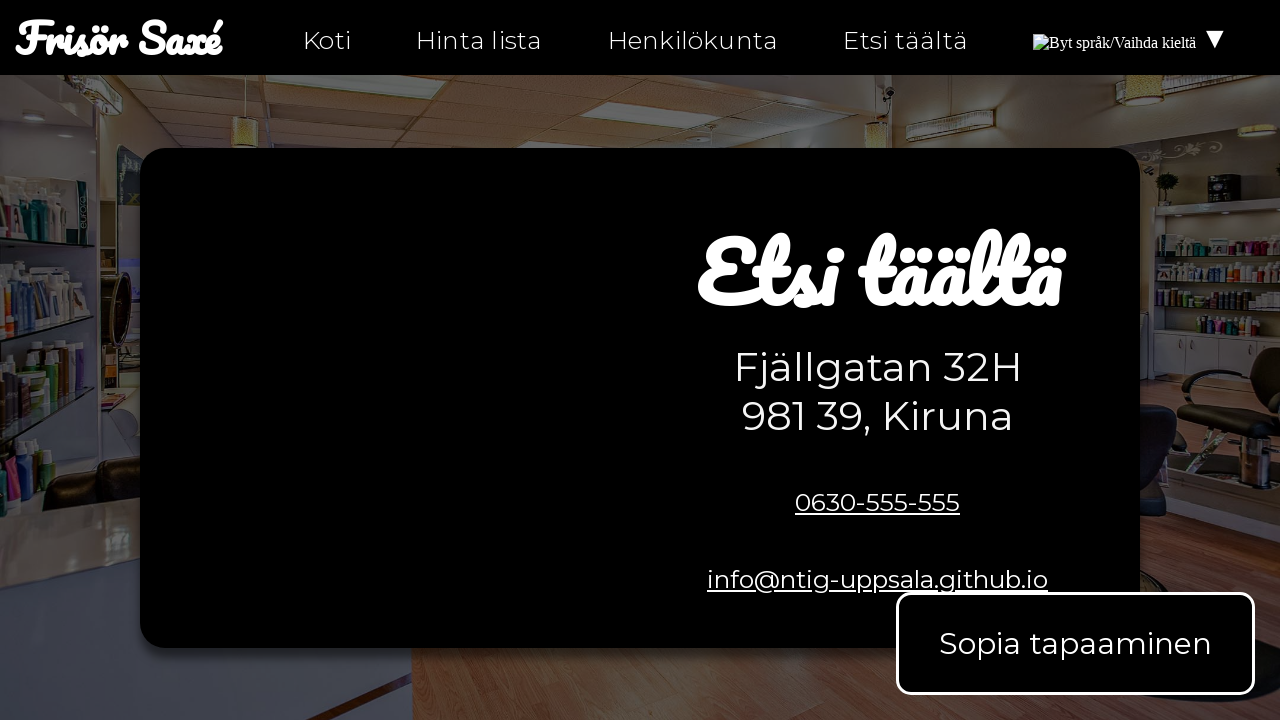

Retrieved body text content from hitta-hit-fi.html
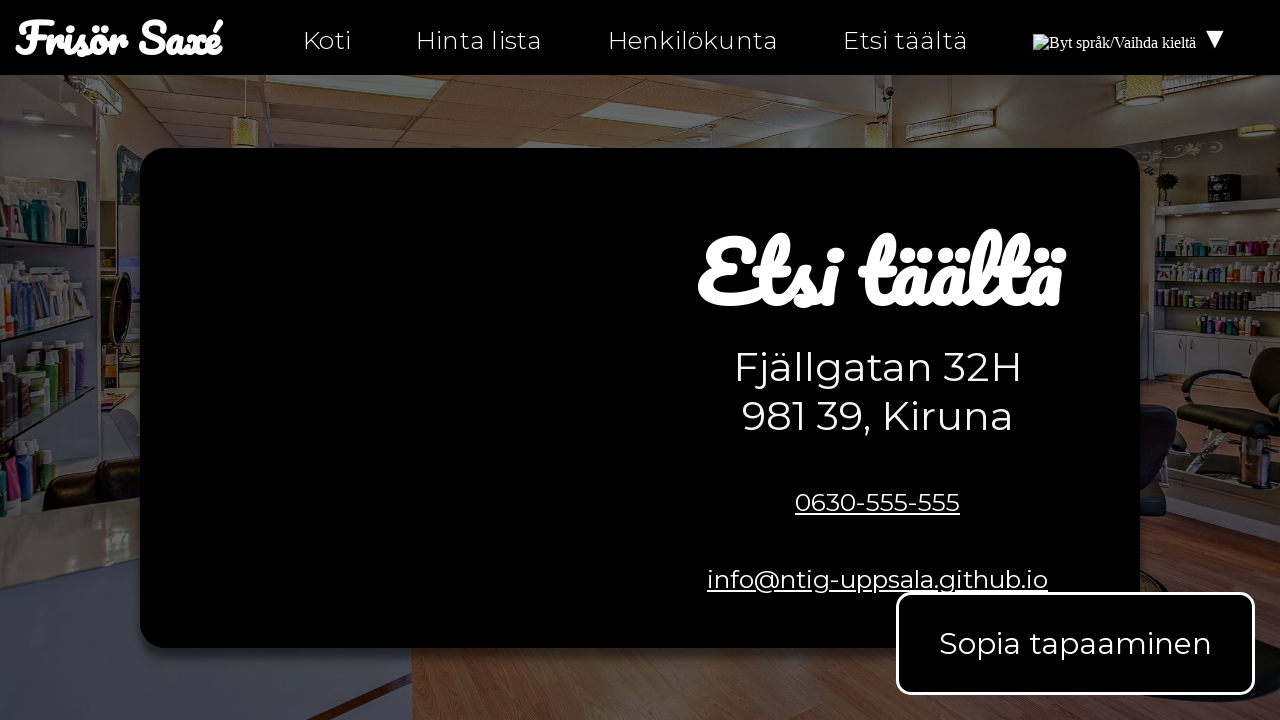

Verified Finnish text 'Frisör Saxé' found on hitta-hit-fi.html
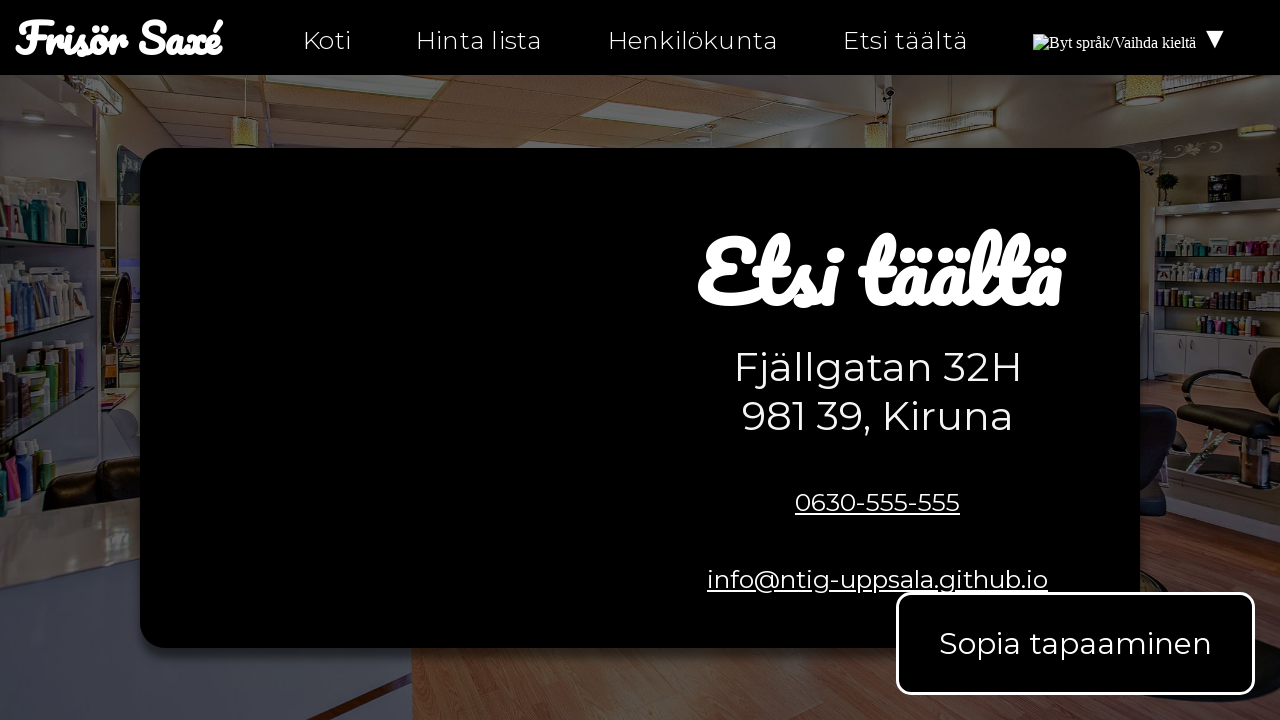

Verified Finnish text 'Aukijat' found on hitta-hit-fi.html
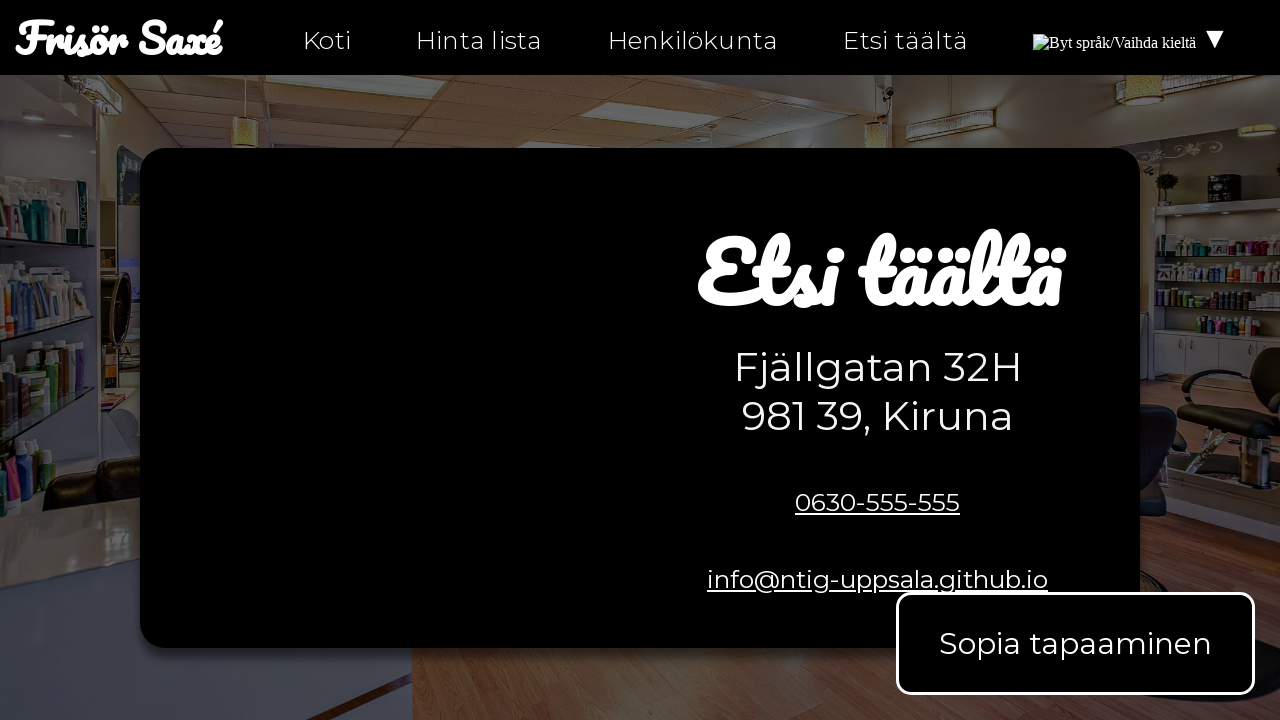

Verified Finnish text 'Ottaa yhteyttä' found on hitta-hit-fi.html
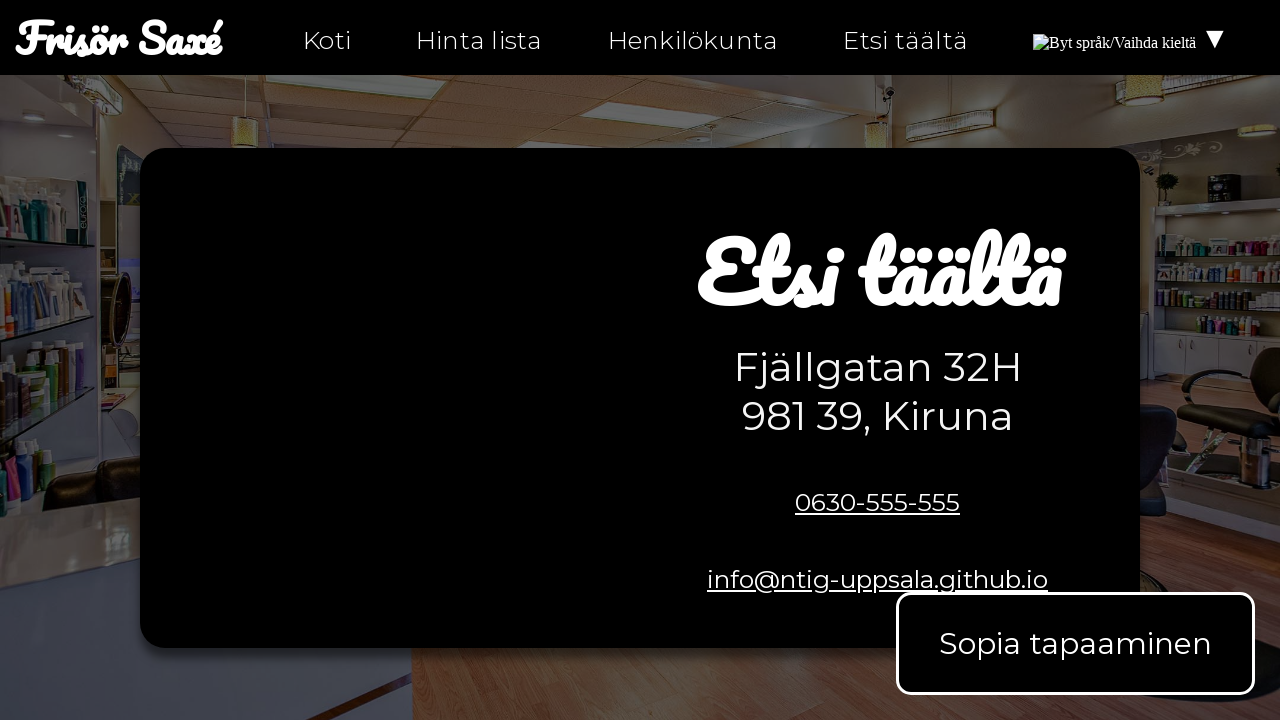

Verified Finnish text '0630-555-555' found on hitta-hit-fi.html
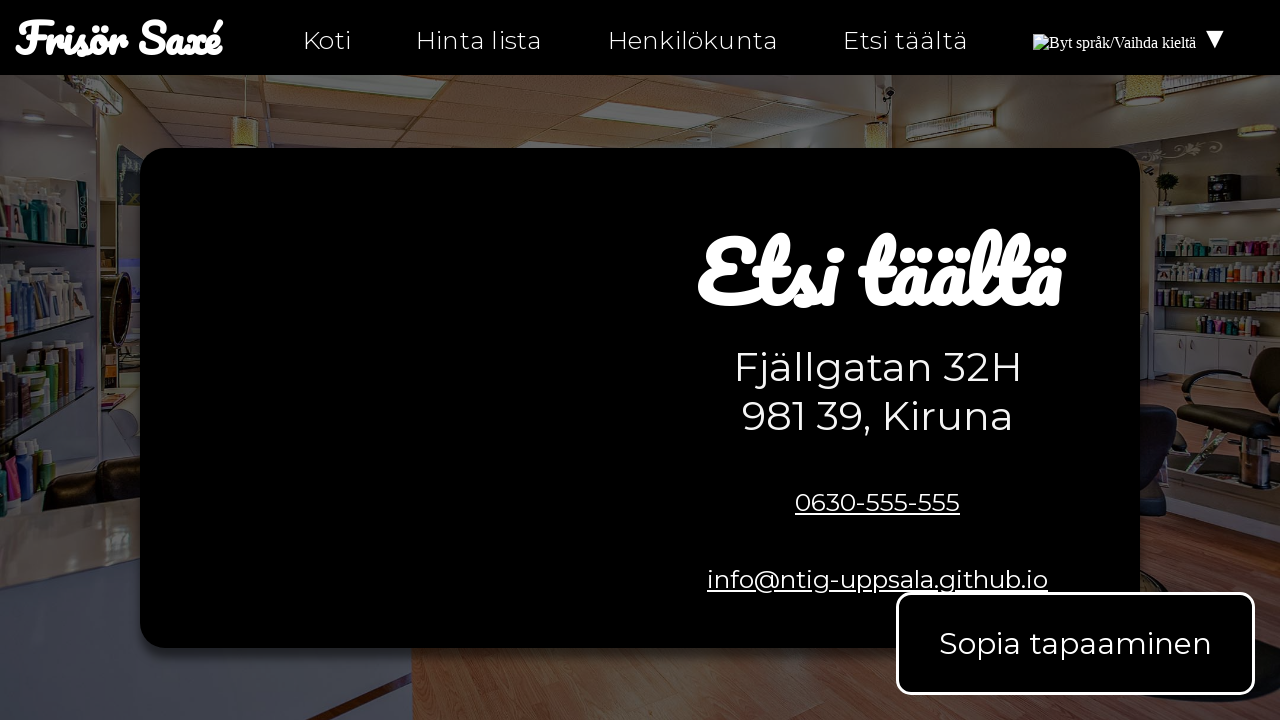

Verified Finnish text 'info@ntig-uppsala.github.io' found on hitta-hit-fi.html
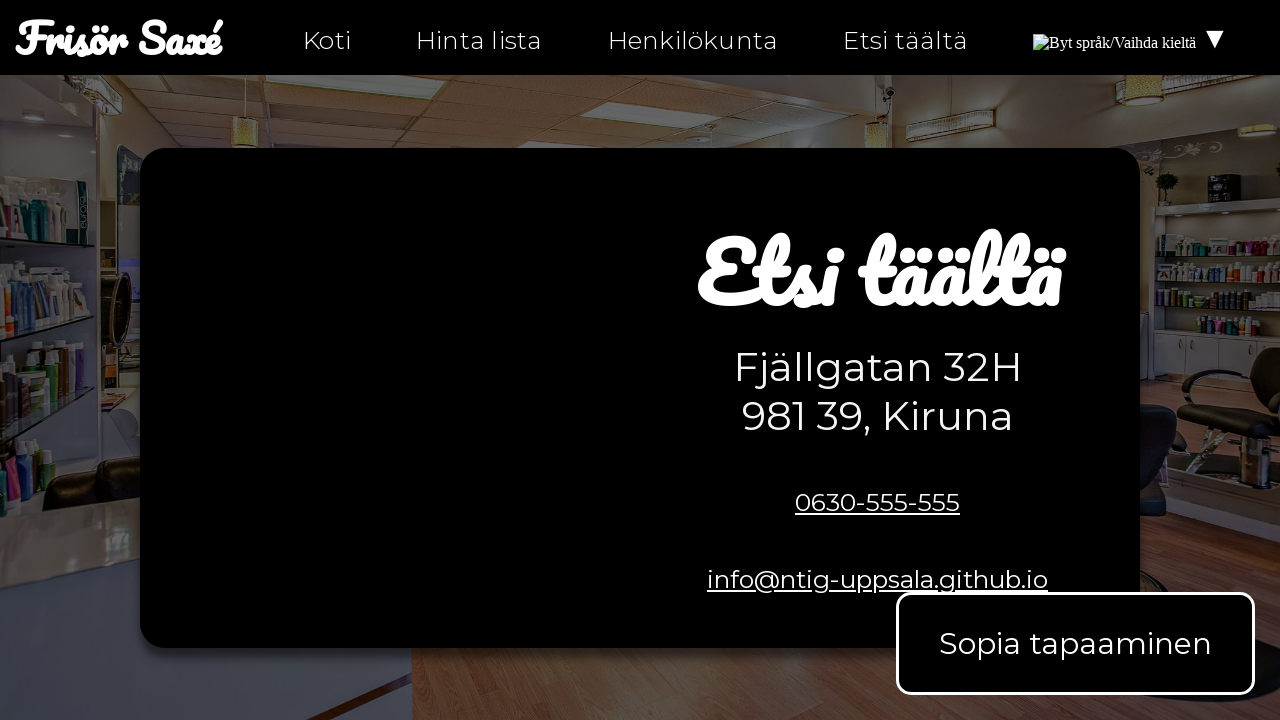

Verified Finnish text 'Etsi täältä' found on hitta-hit-fi.html
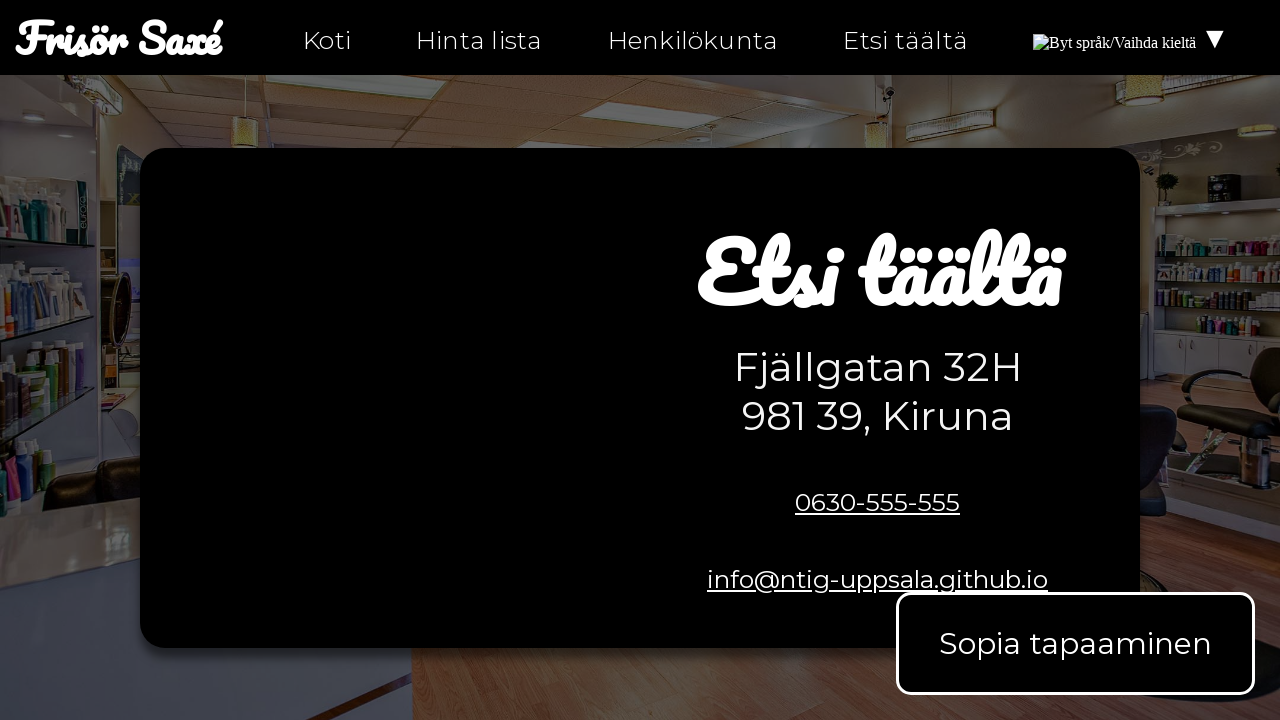

Verified Finnish text 'Fjällgatan 32H' found on hitta-hit-fi.html
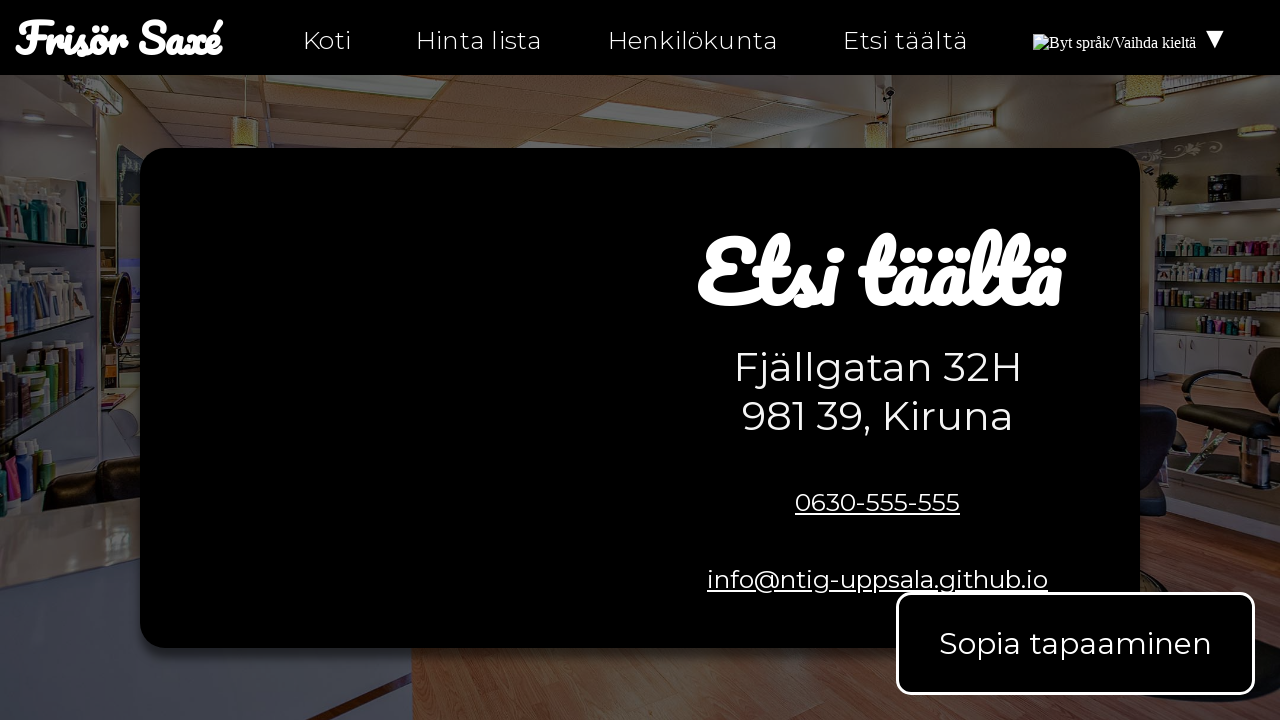

Verified Finnish text '981 39, Kiruna' found on hitta-hit-fi.html
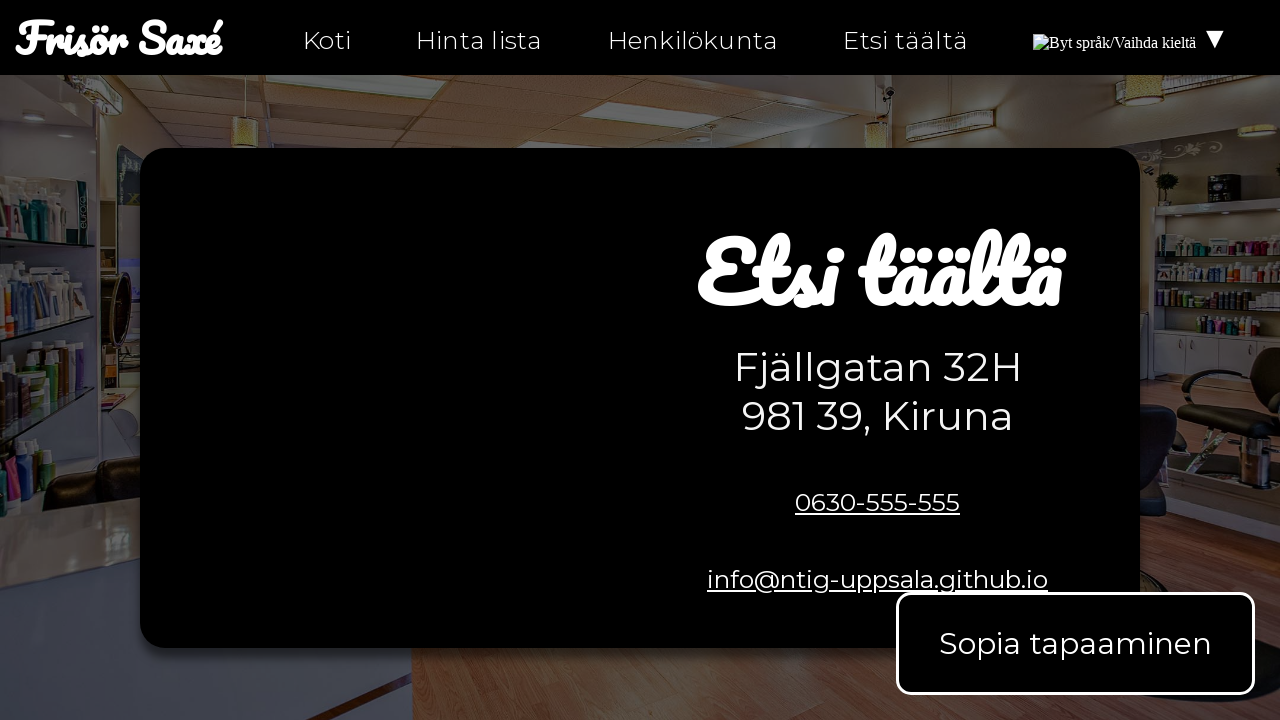

Verified Finnish text 'Kartta meille' found on hitta-hit-fi.html
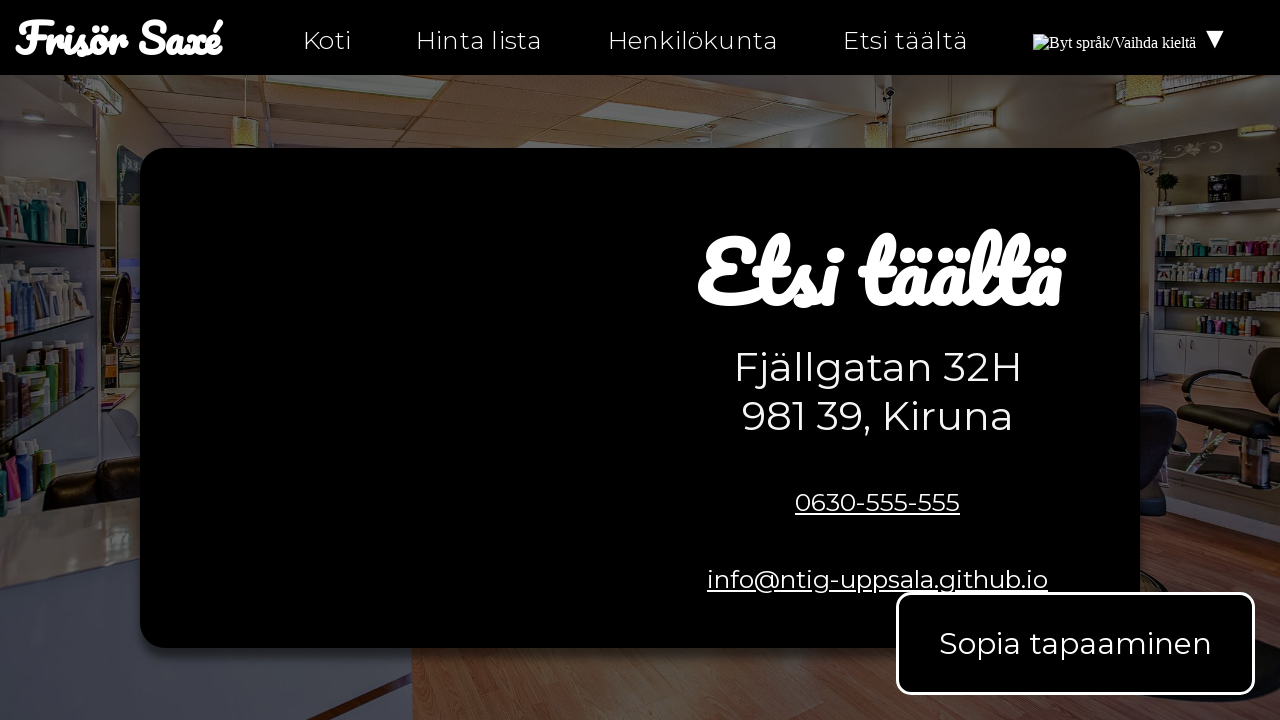

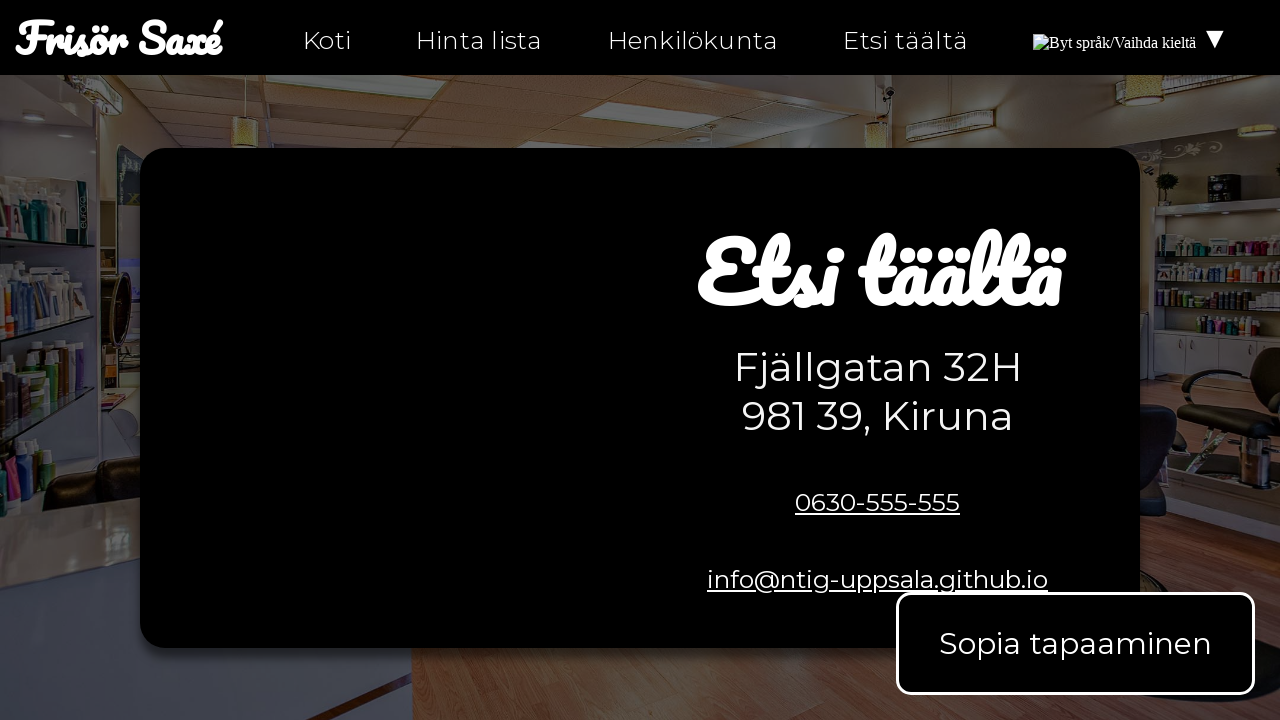